Tests clicking the JS Confirm button and dismissing (canceling) the confirmation dialog

Starting URL: https://the-internet.herokuapp.com/javascript_alerts

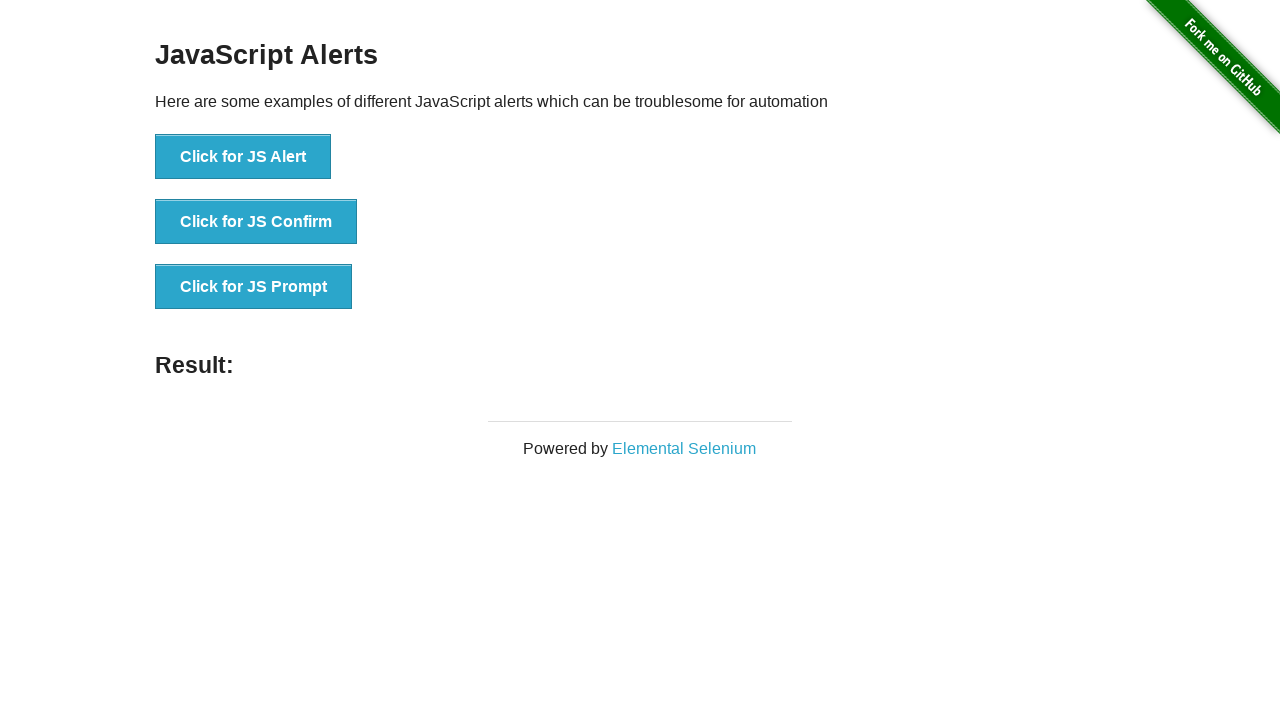

Registered dialog handler to dismiss confirmation dialog
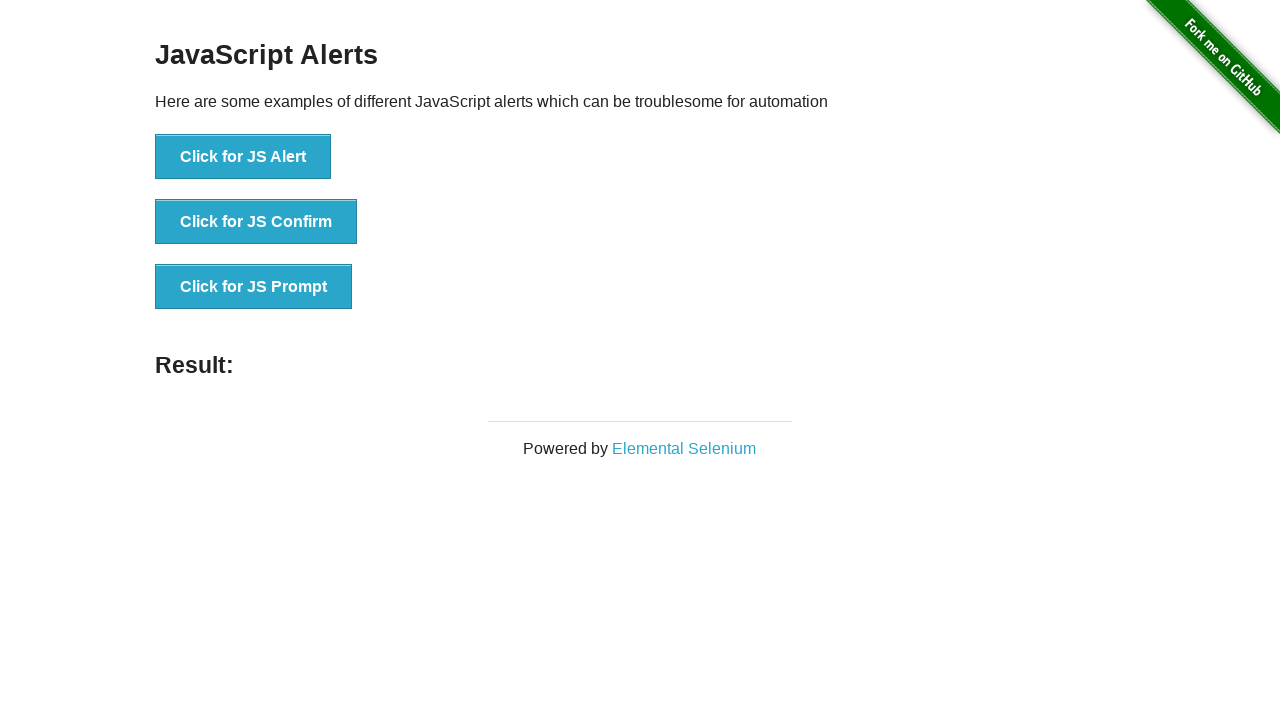

Clicked JS Confirm button to trigger confirmation dialog at (256, 222) on button[onclick='jsConfirm()']
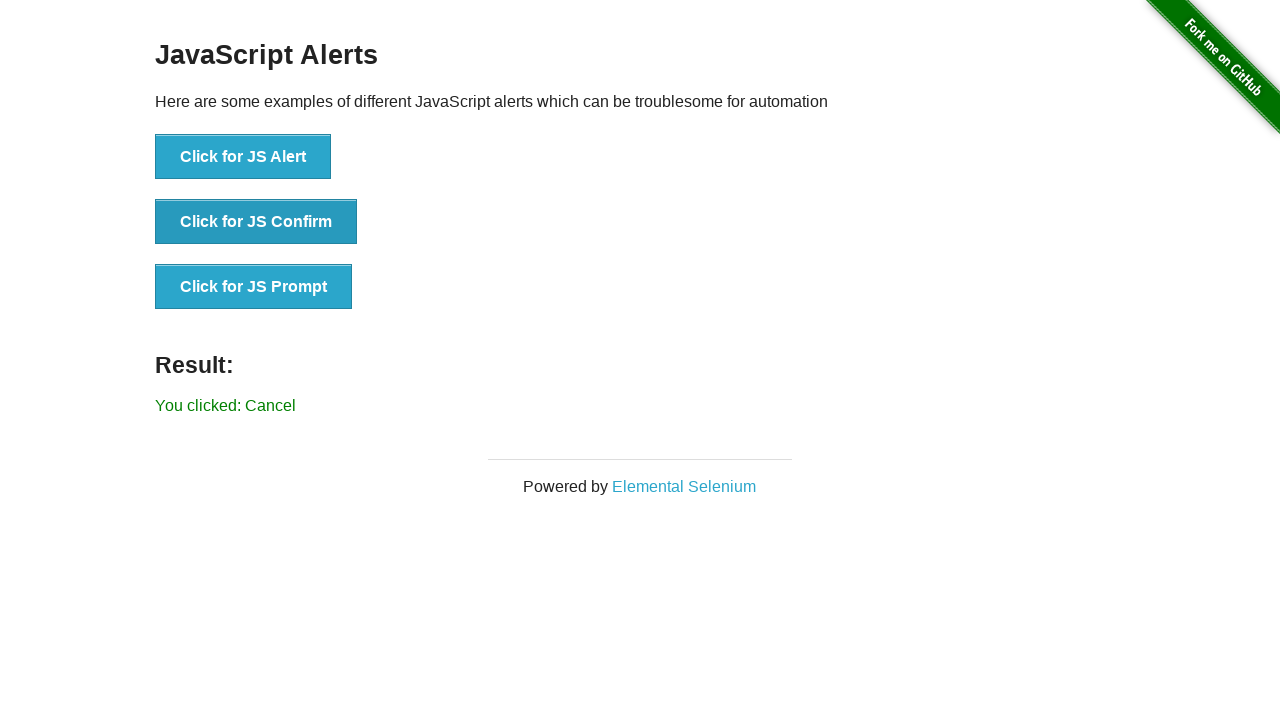

Result message appeared after dismissing confirmation dialog
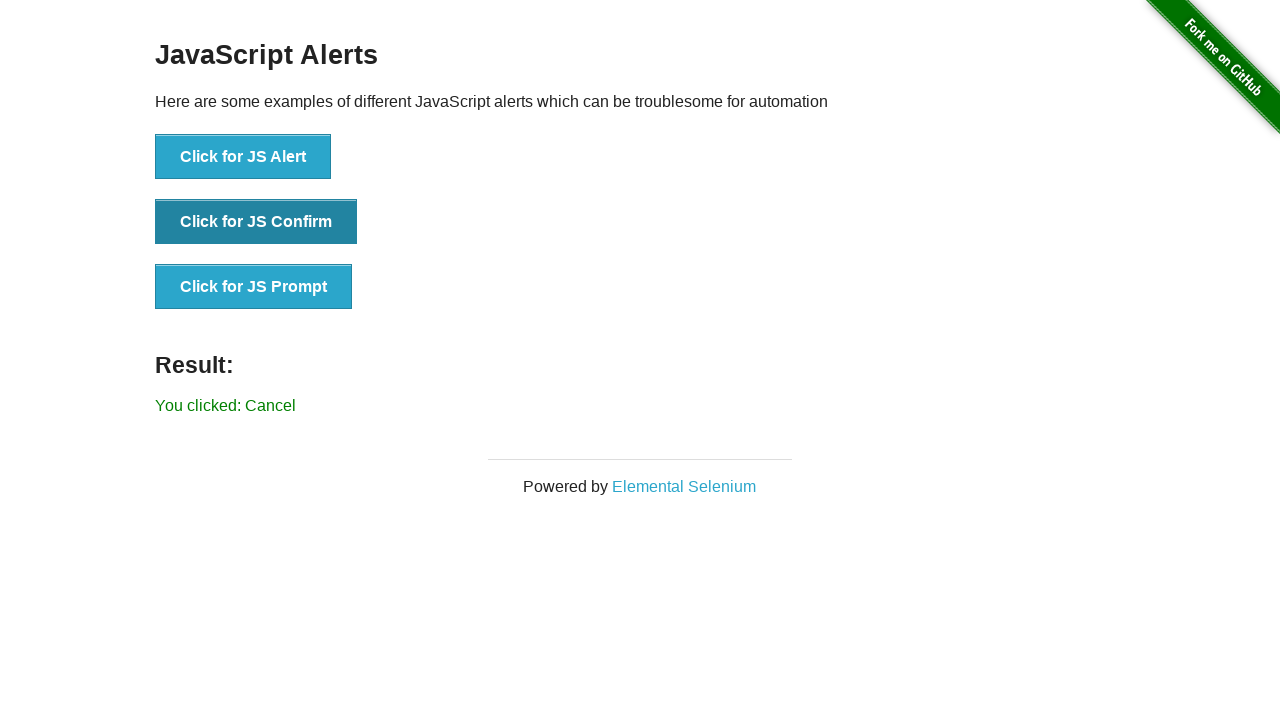

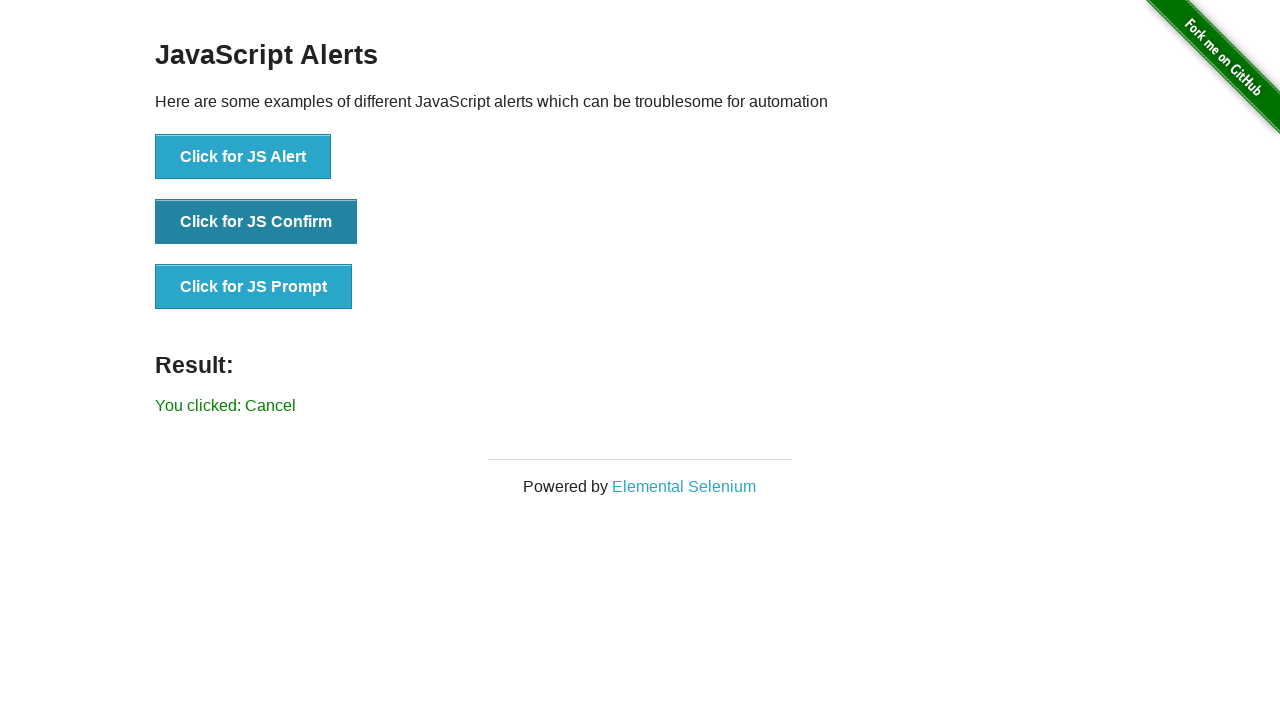